Navigates to sign in page and verifies Sign Up link is present

Starting URL: https://cannatrader-frontend.vercel.app/home

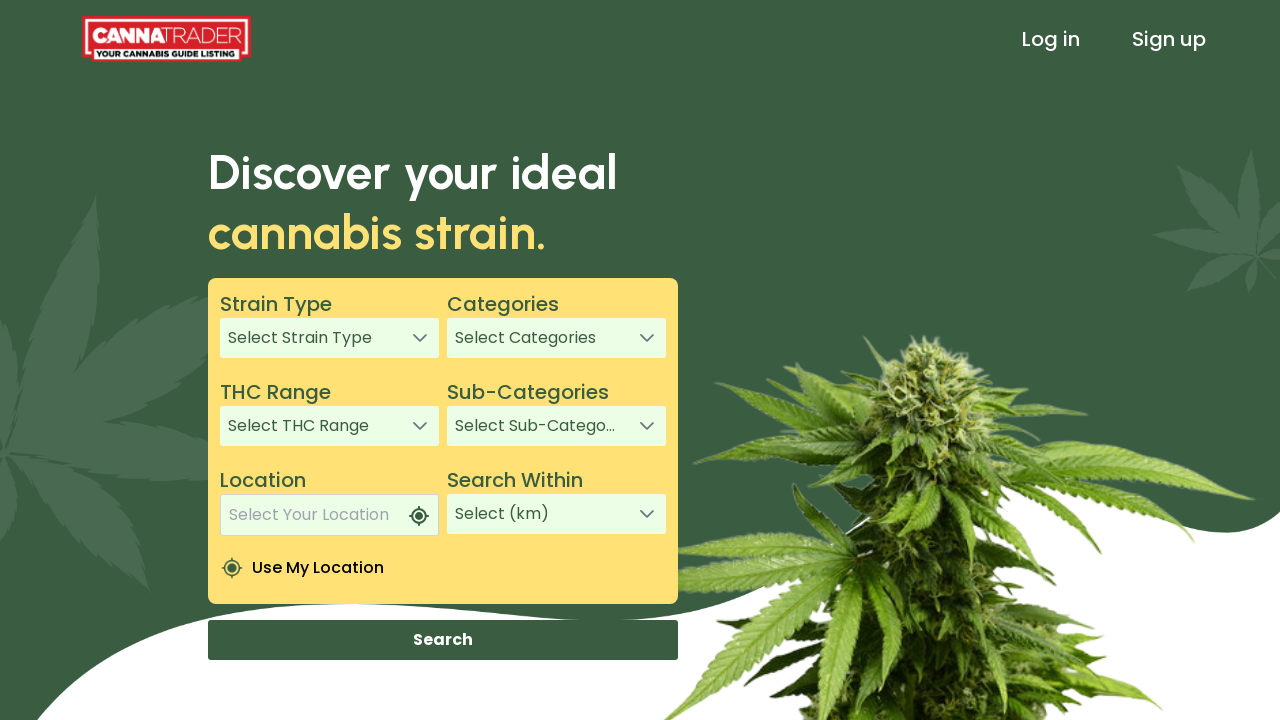

Clicked sign in link to navigate to sign in page at (1051, 39) on xpath=/html/body/app-root/app-header/div[1]/header/div[3]/a[1]
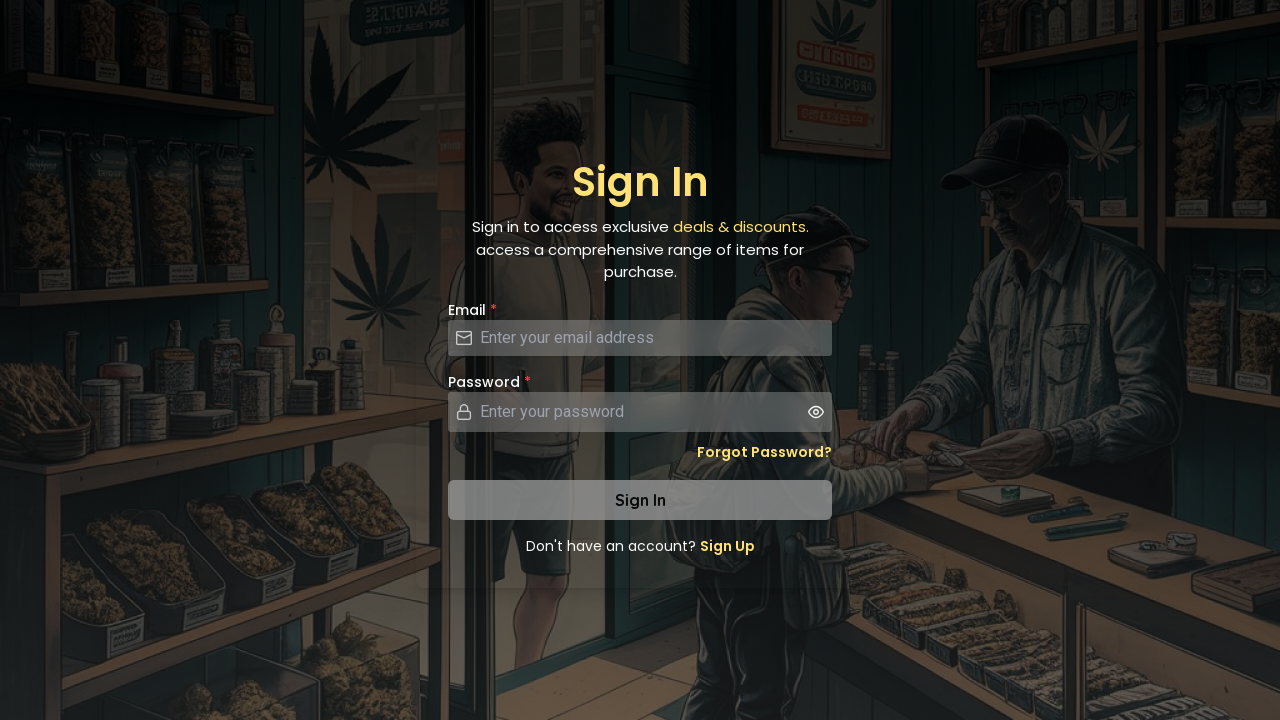

Sign Up link is visible on the sign in page
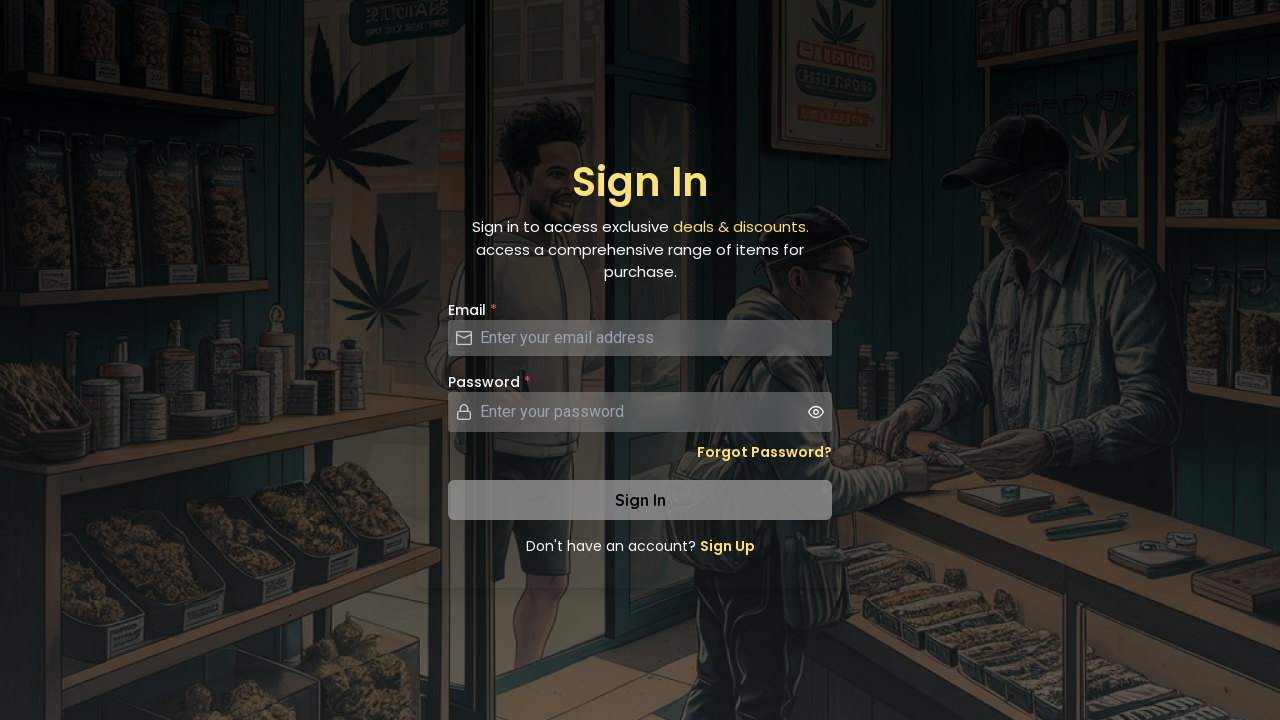

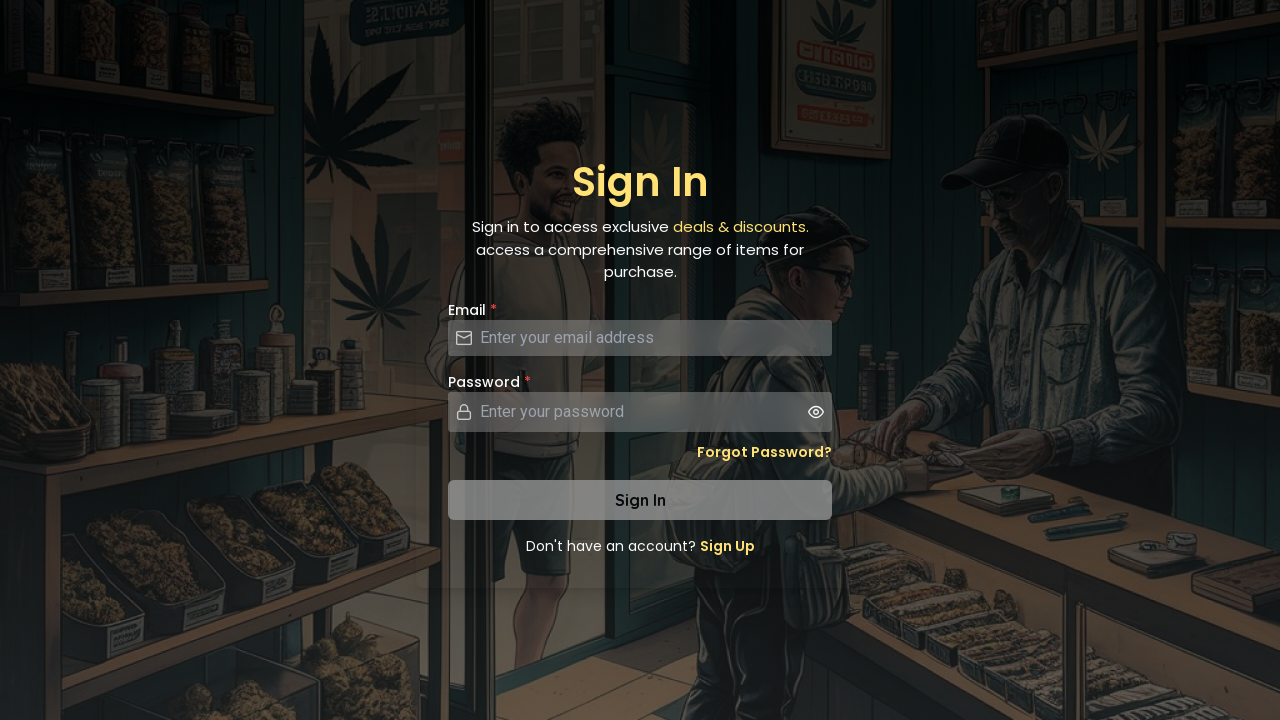